Tests accessing dropdown options by navigating to the dropdowns page and verifying the country dropdown is present

Starting URL: https://letcode.in/dropdowns

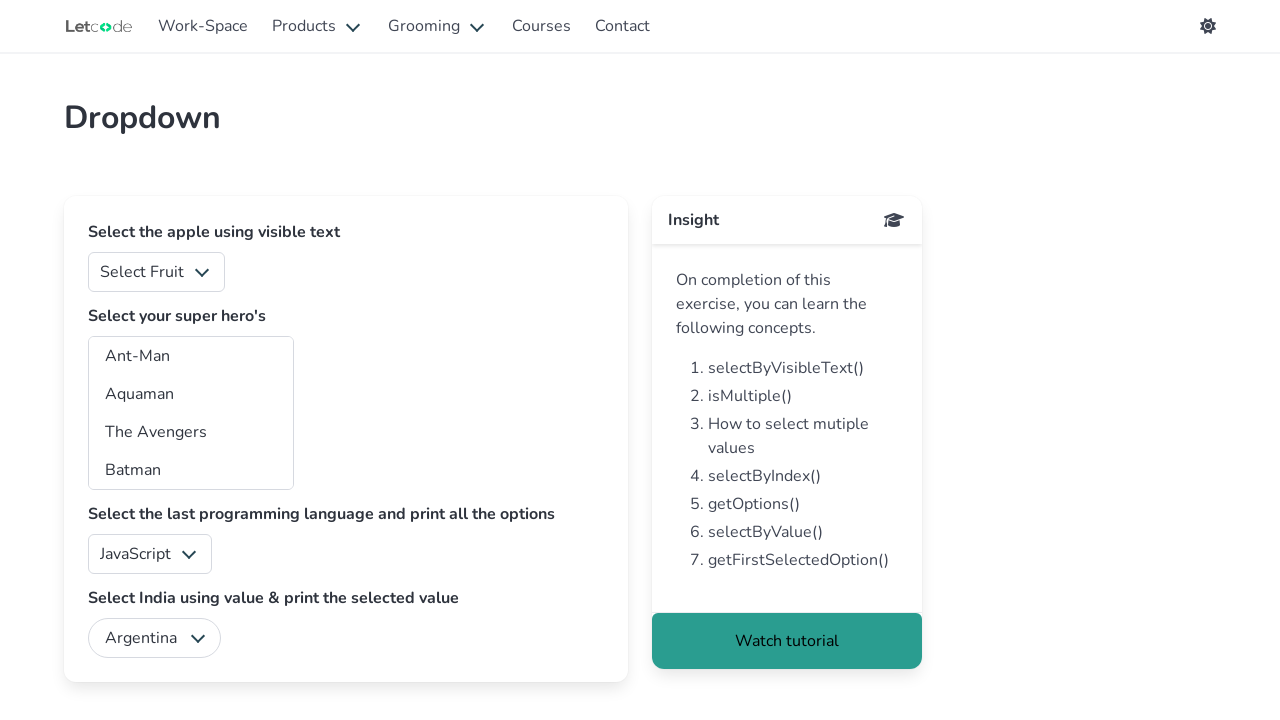

Waited for country dropdown to be present
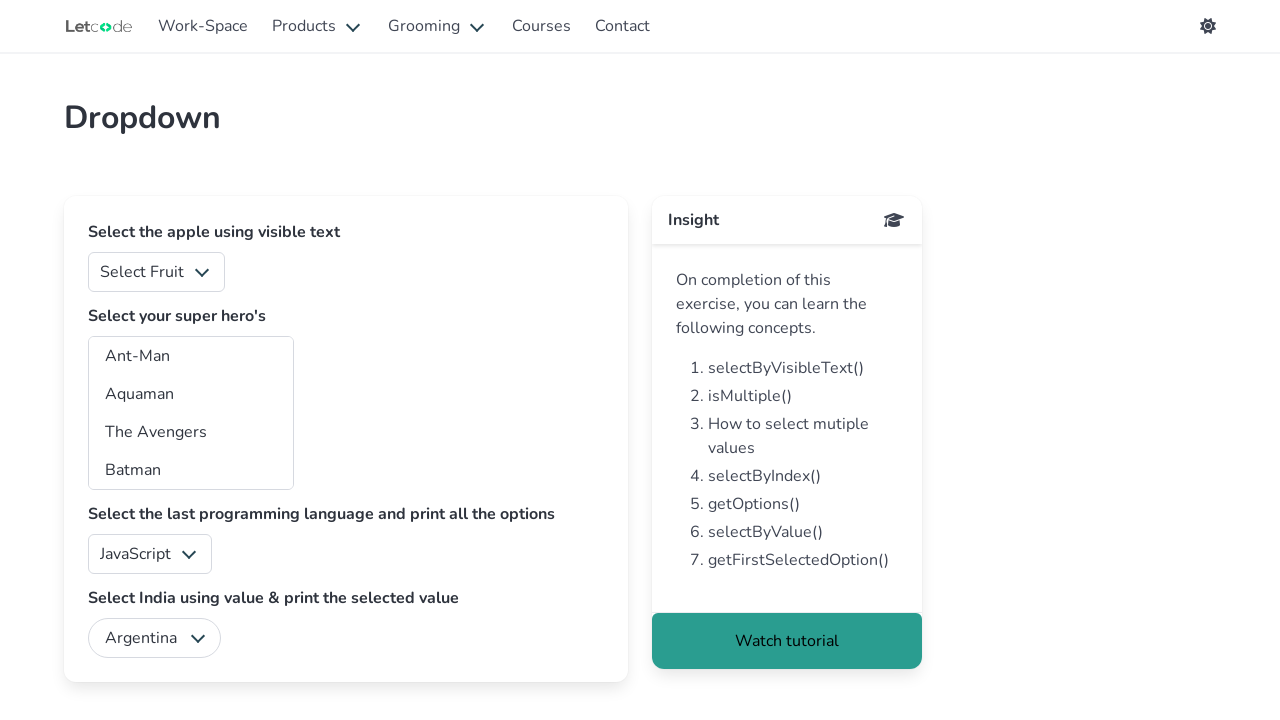

Clicked on country dropdown to verify it's interactive at (154, 638) on #country
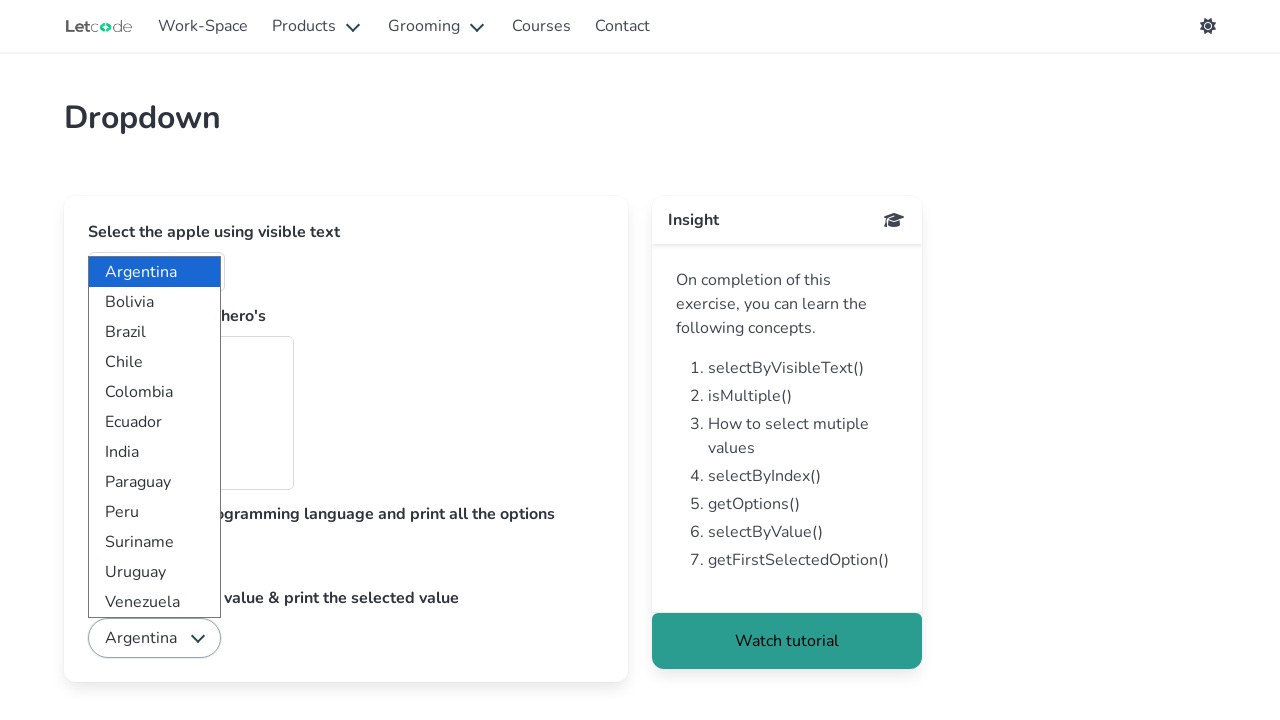

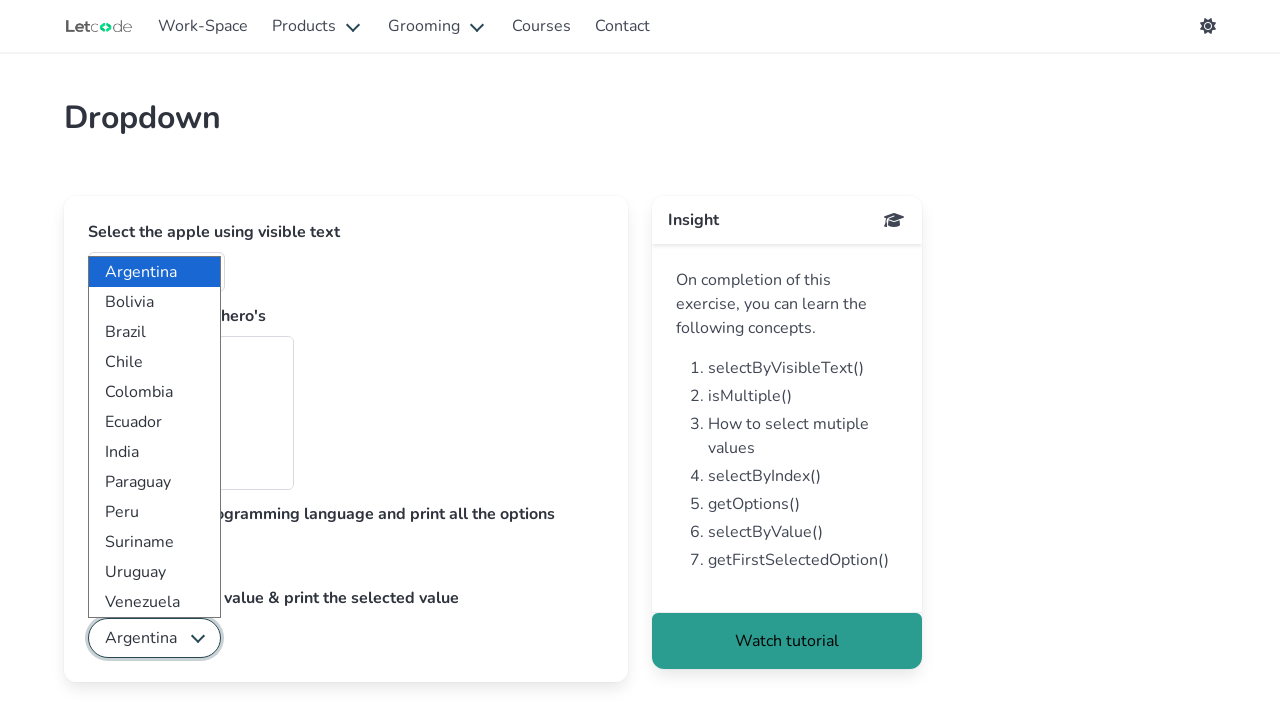